Tests button validation by checking if a button is displayed and enabled, then clicking it and verifying the response message appears

Starting URL: https://demoqa.com/buttons

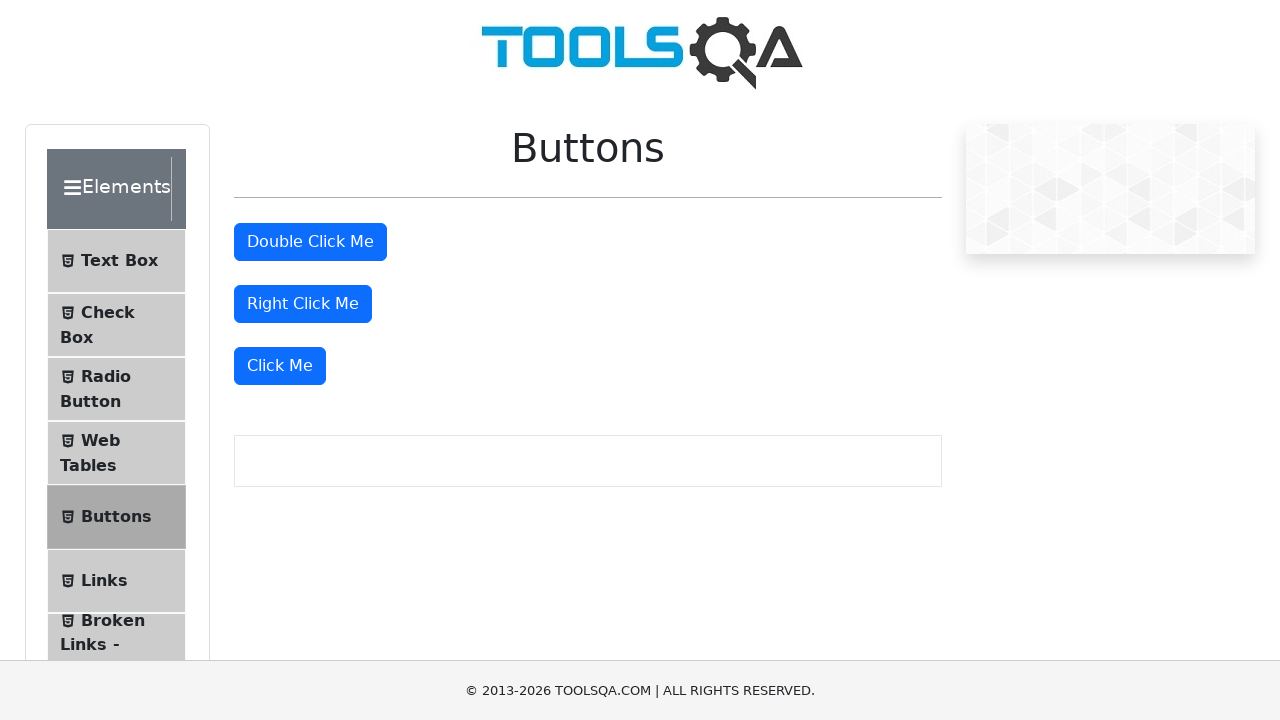

Located the button element using xpath
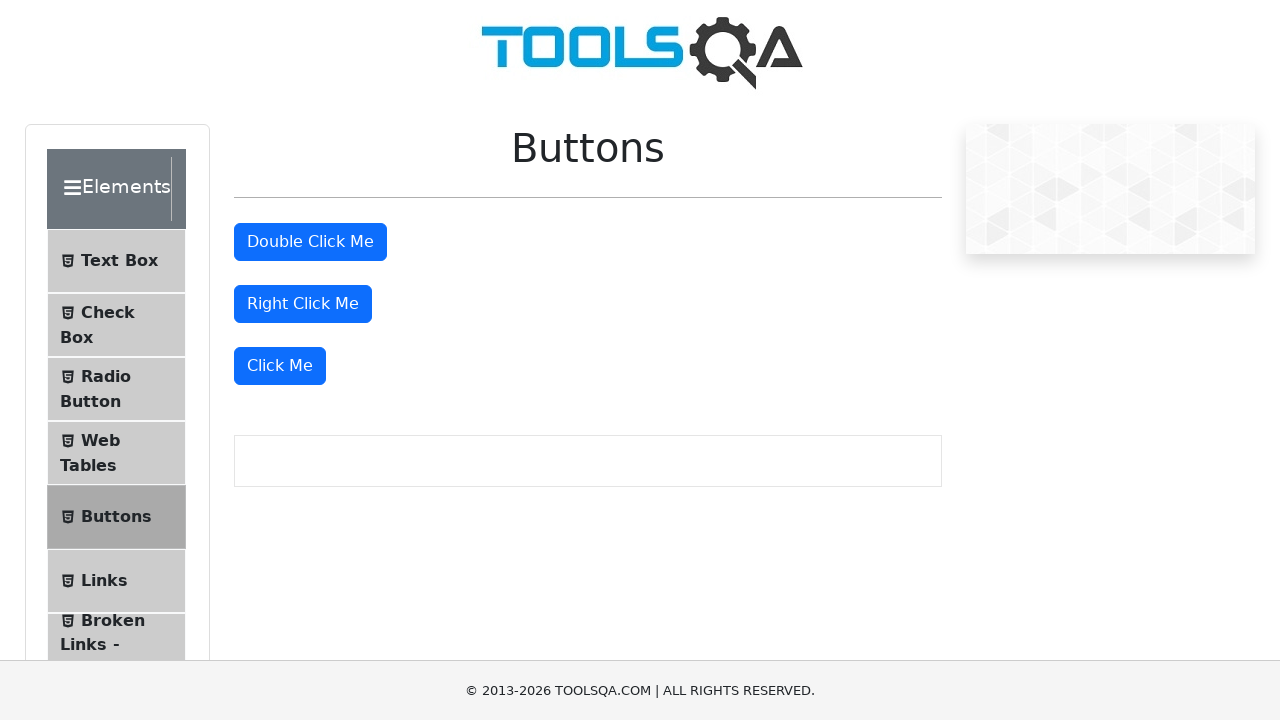

Verified button is visible and enabled
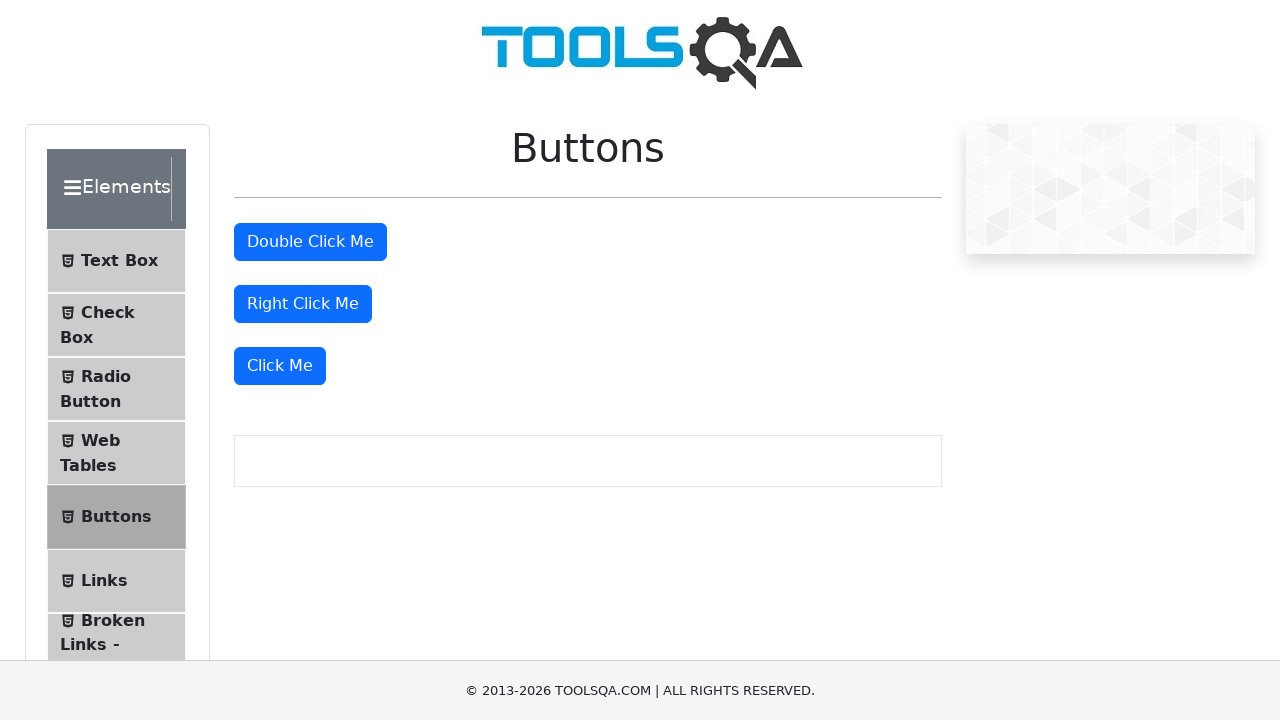

Retrieved button text: Click Me
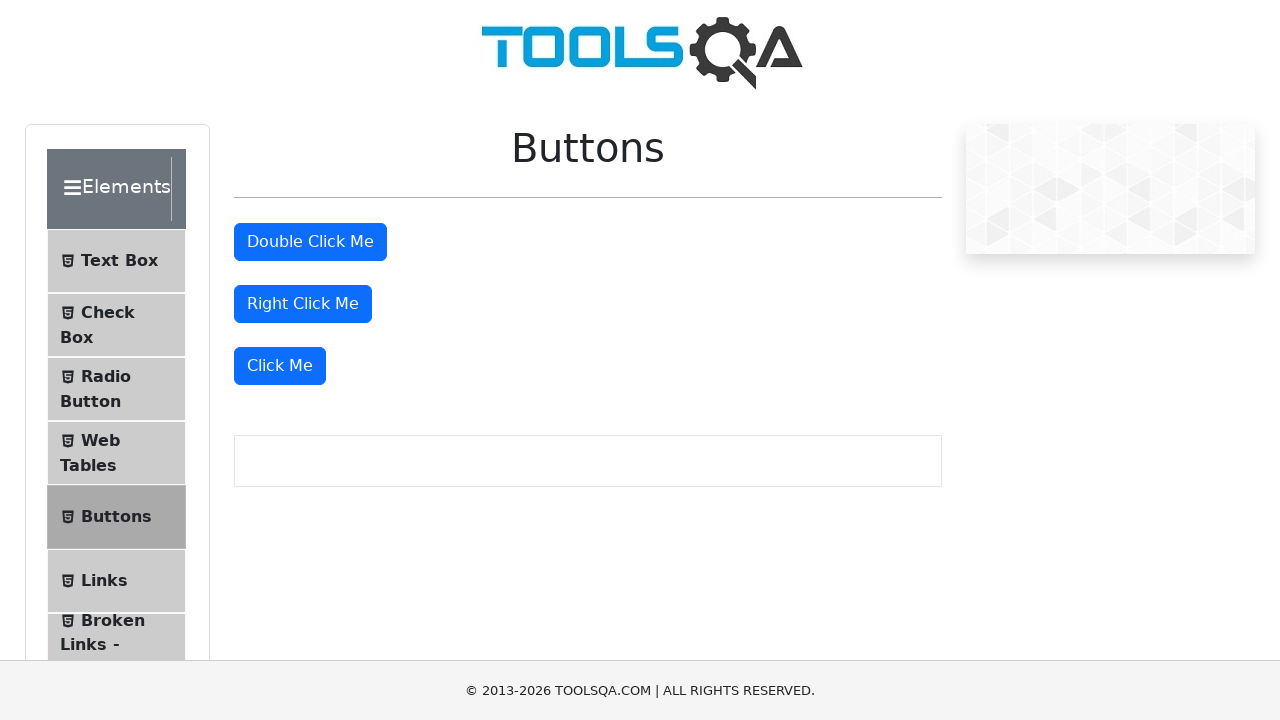

Clicked the button at (280, 366) on xpath=(//button[@type='button'])[4]
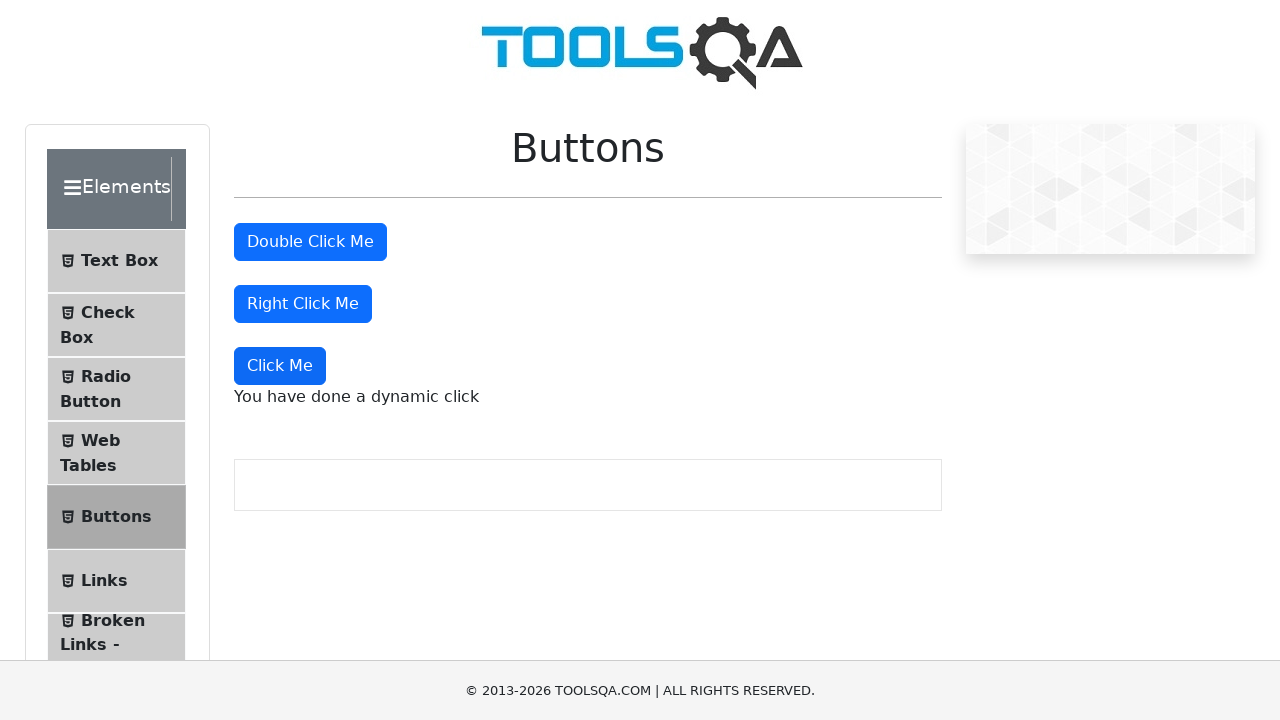

Located response message element
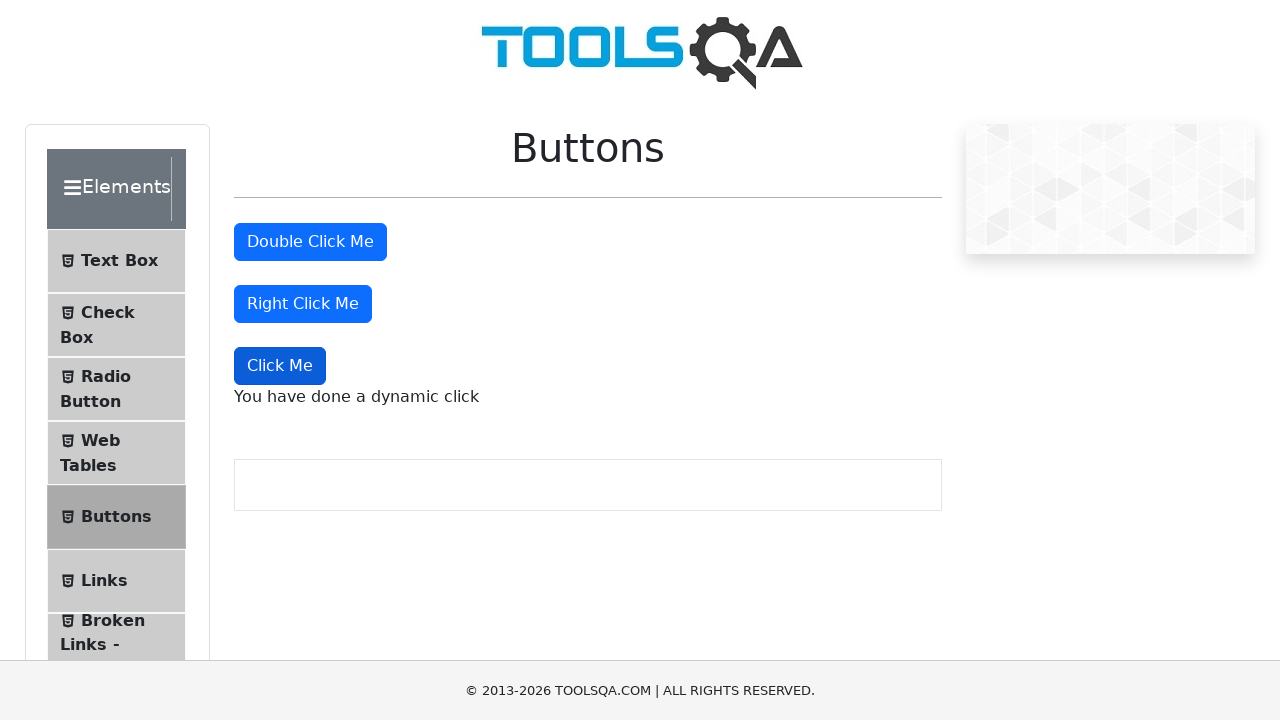

Retrieved response message: You have done a dynamic click
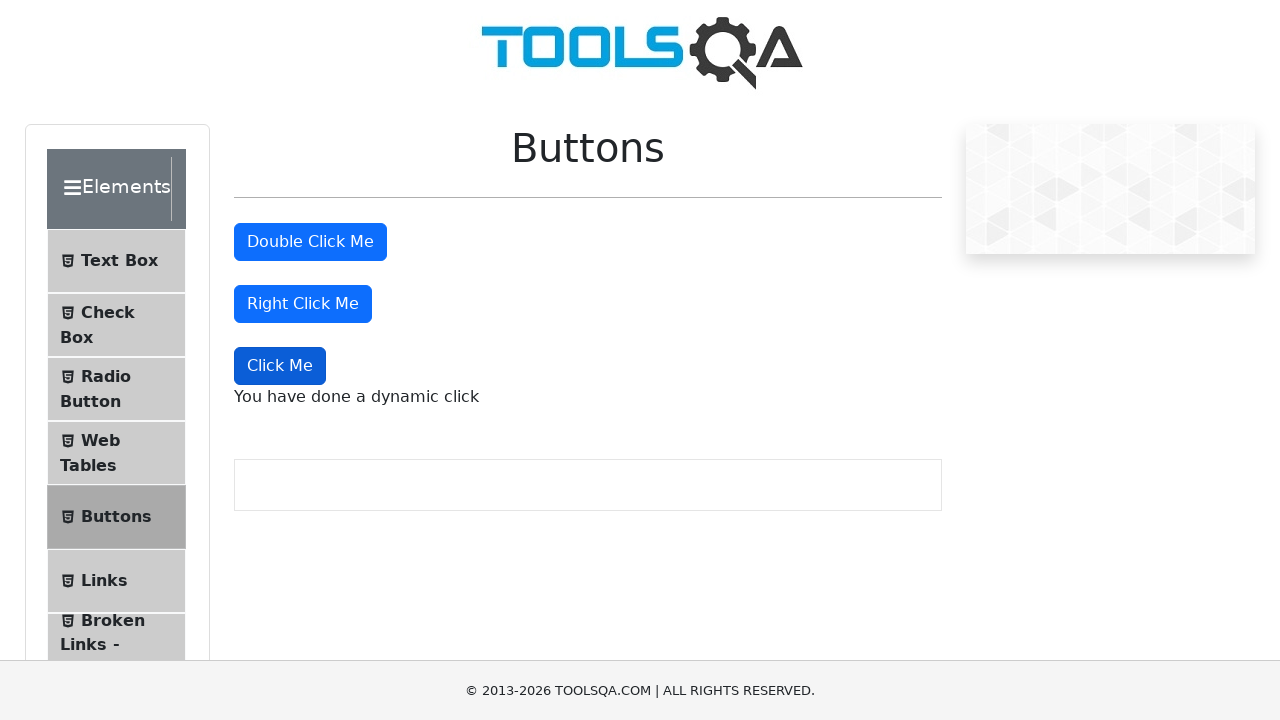

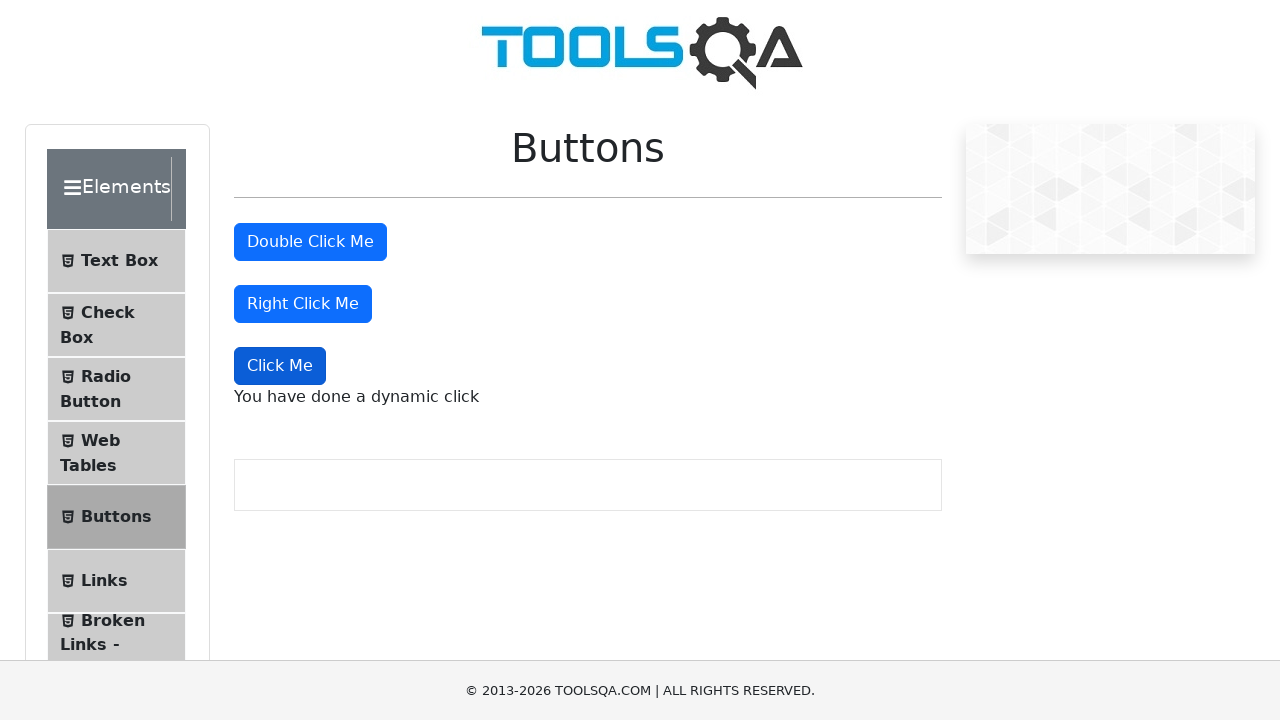